Opens the main page and clicks the sign-in button to navigate to the sign-in page

Starting URL: https://test.my-fork.com/

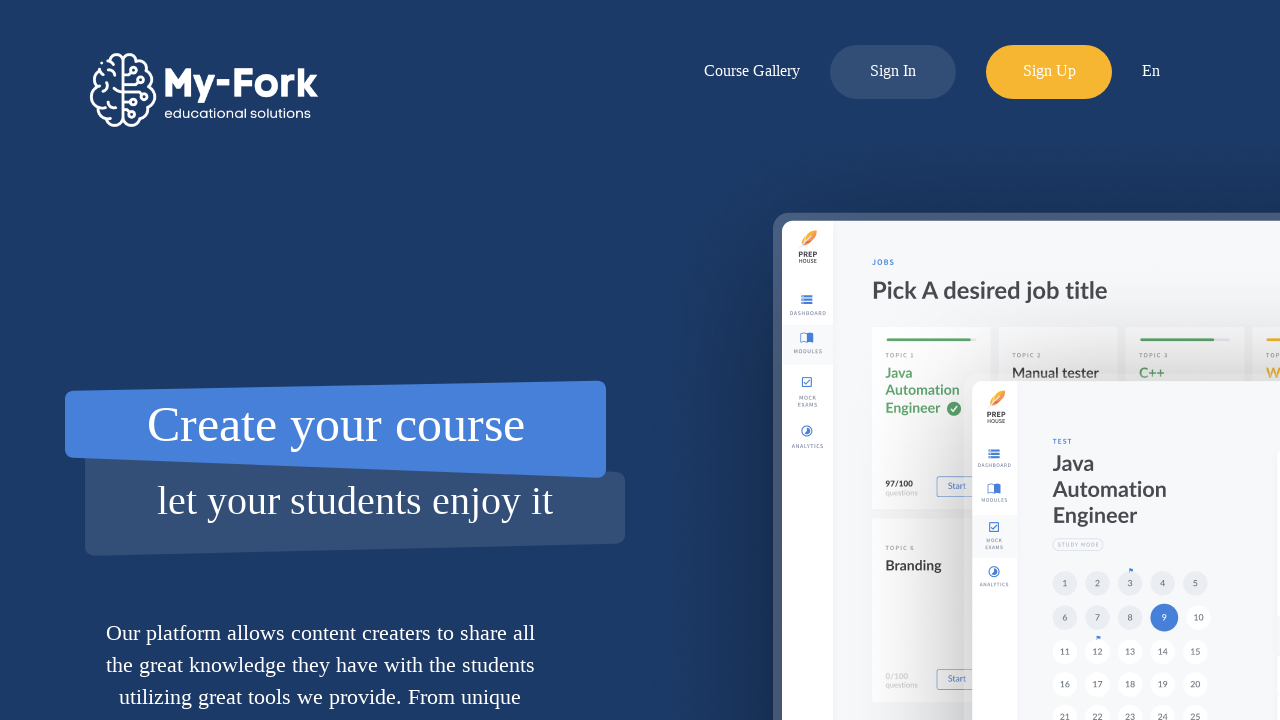

Navigated to main page at https://test.my-fork.com/
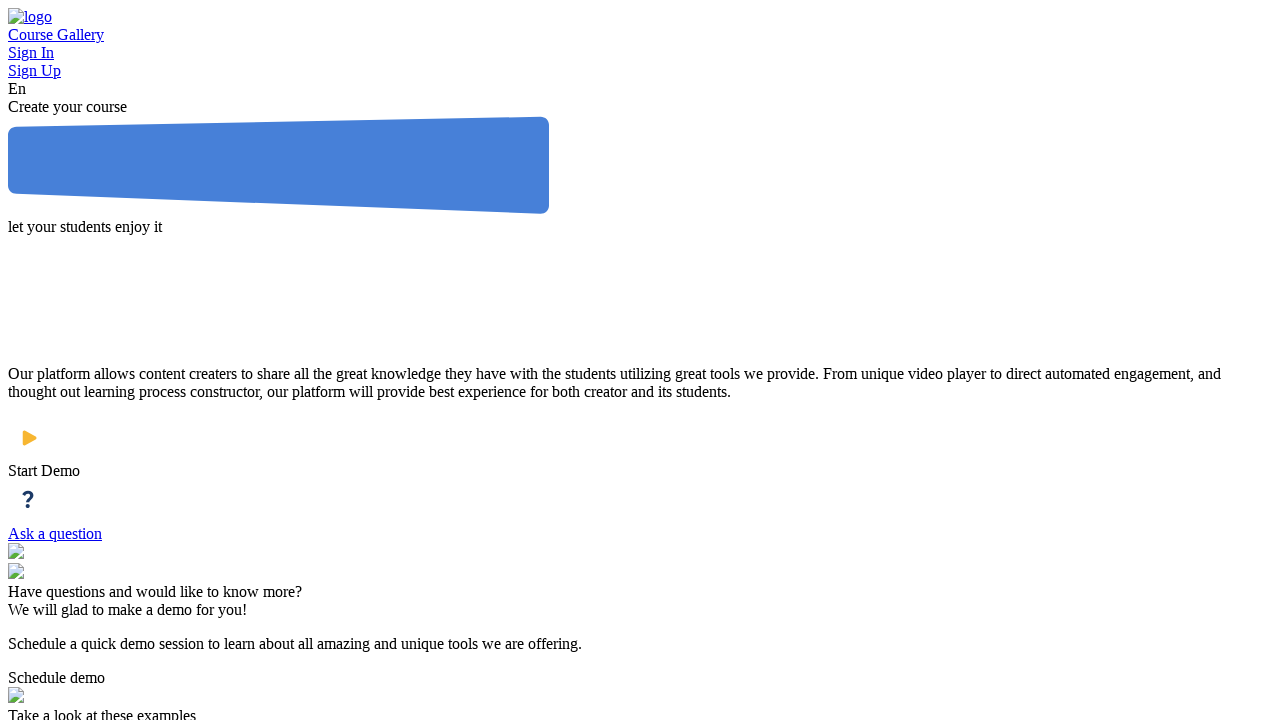

Clicked the sign-in button to navigate to sign-in page at (640, 53) on #log-in-button
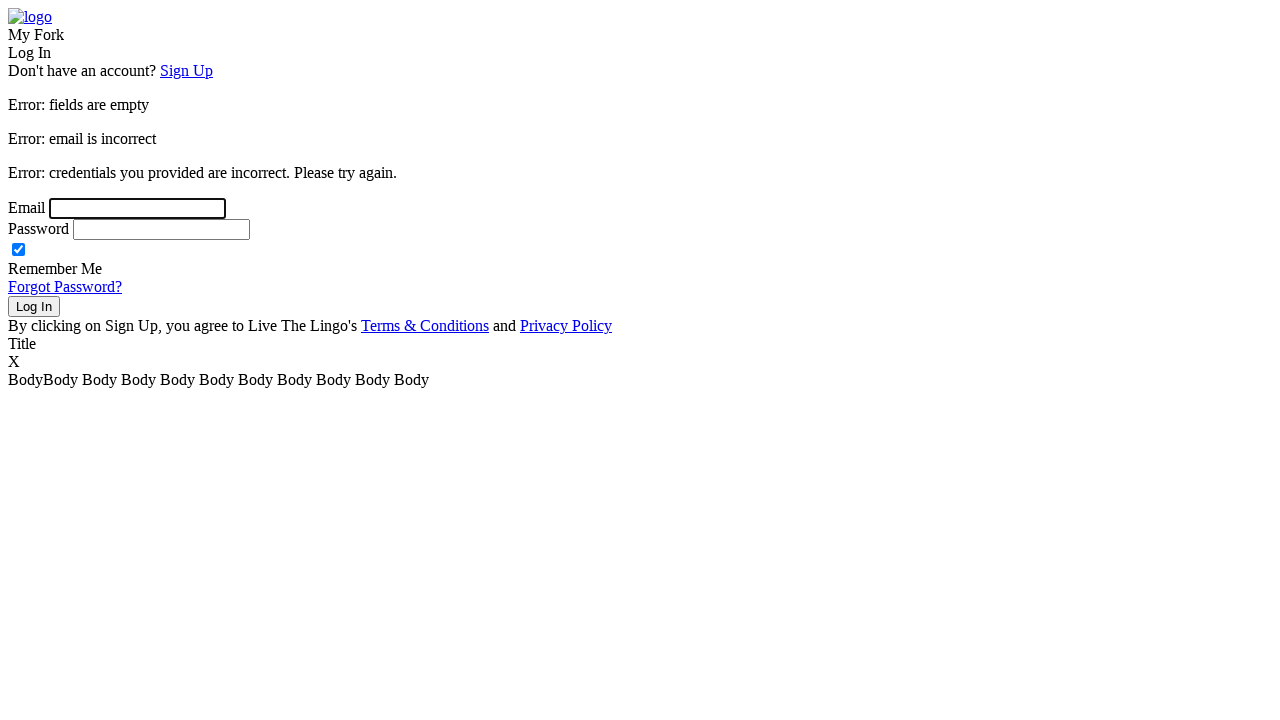

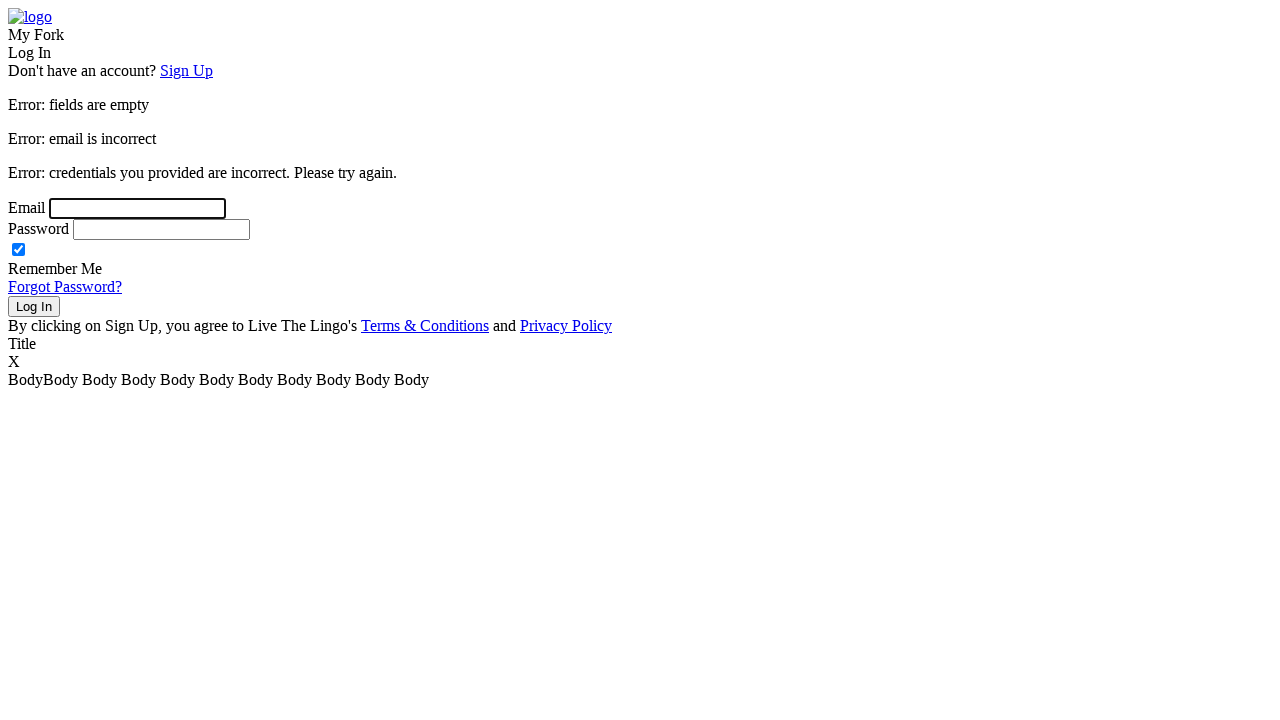